Tests jQuery UI slider functionality by dragging the slider handle horizontally using mouse actions

Starting URL: https://jqueryui.com/slider/

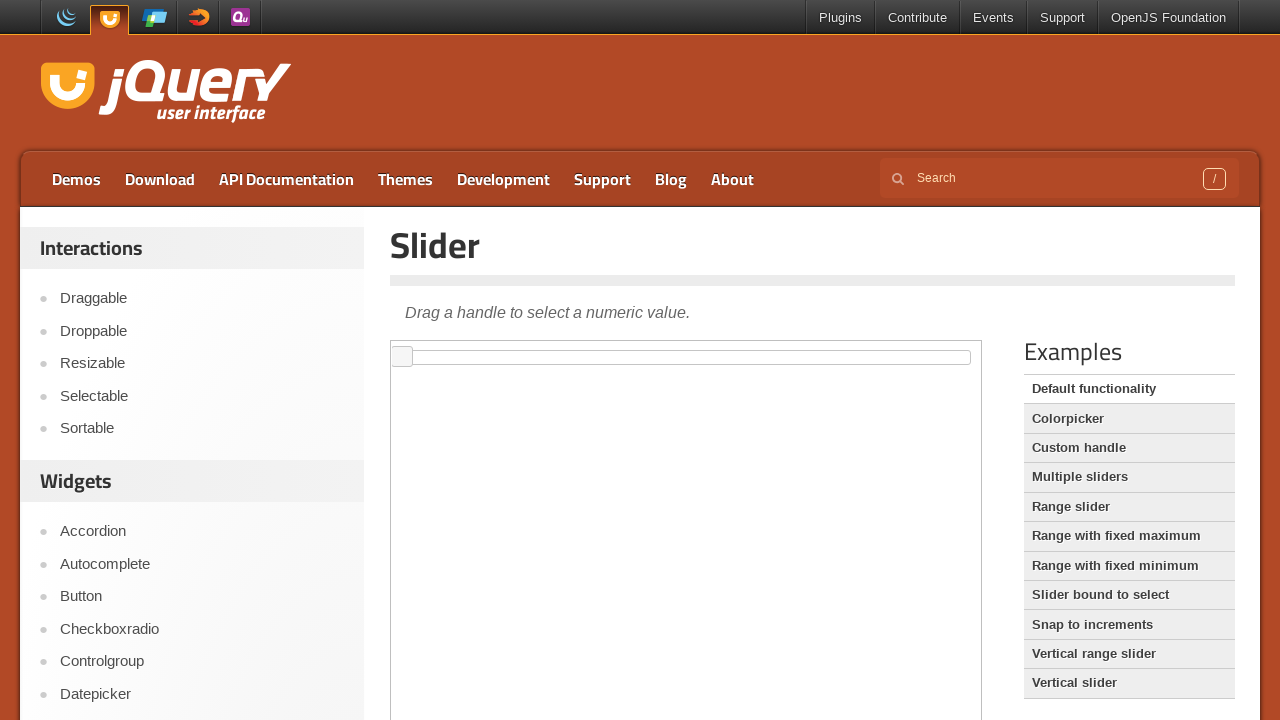

Located the first iframe containing the slider
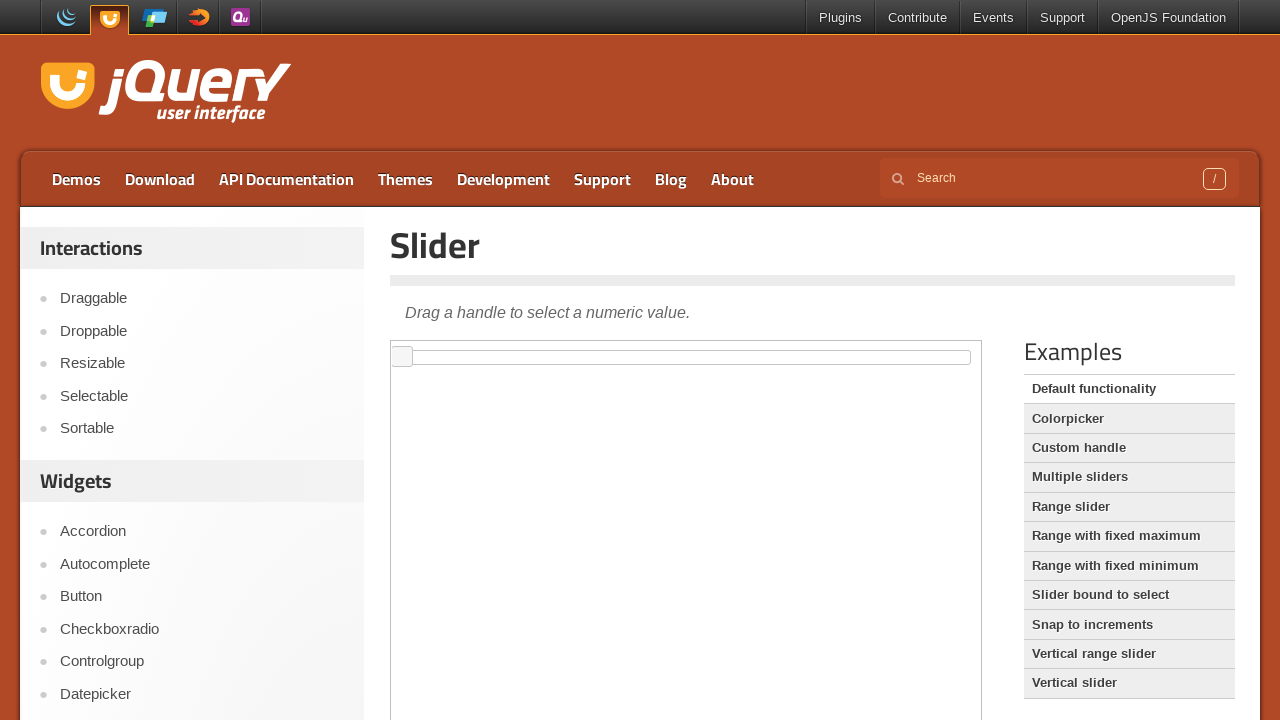

Located the slider handle element within the iframe
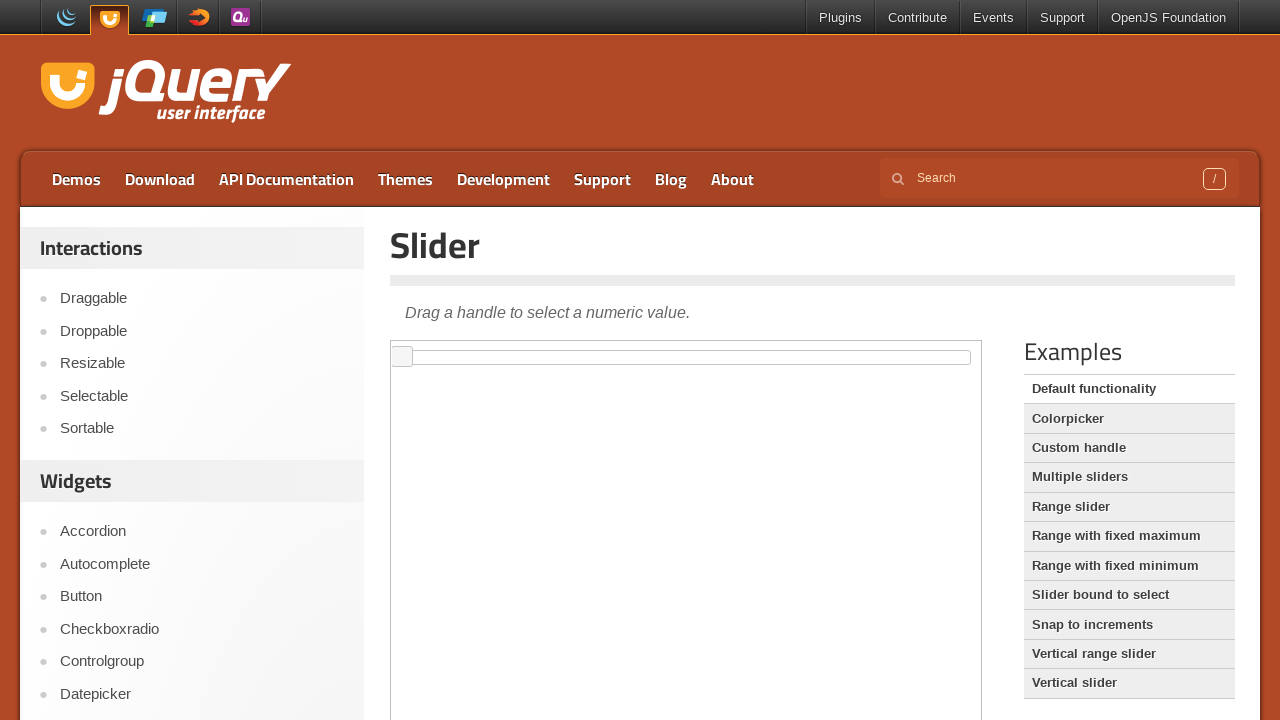

Retrieved bounding box coordinates of the slider handle
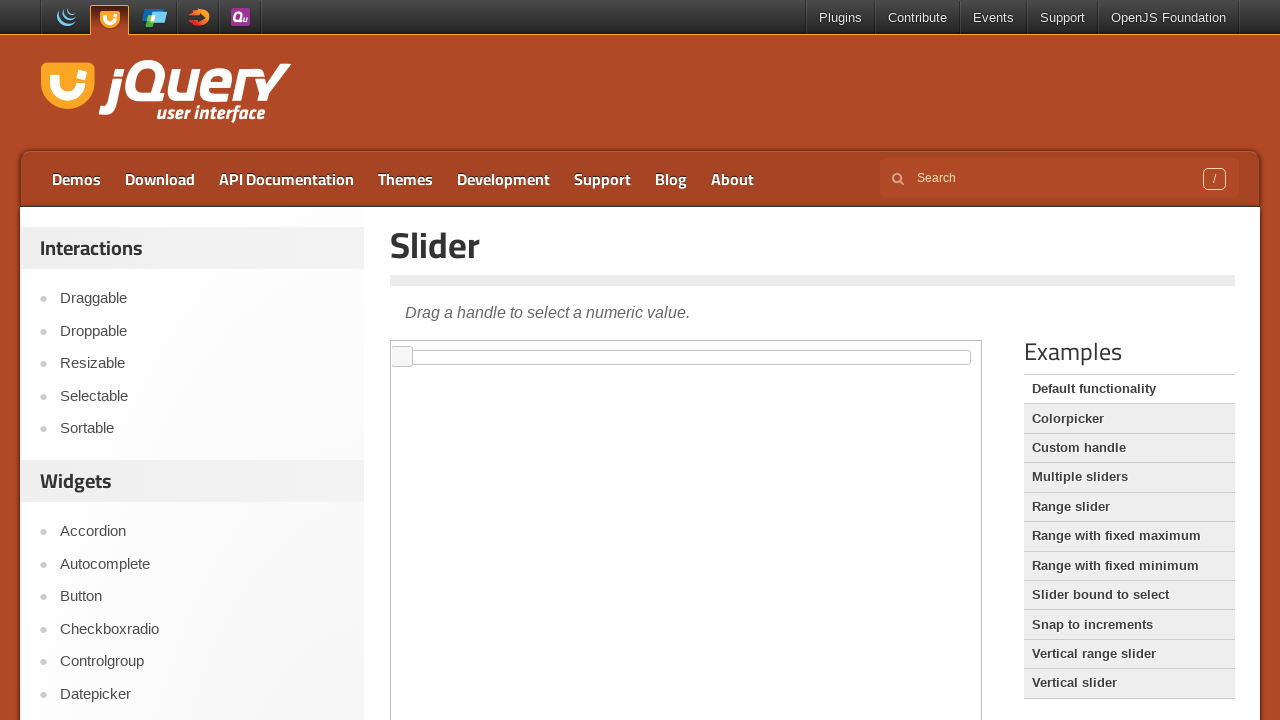

Moved mouse to the center of the slider handle at (402, 357)
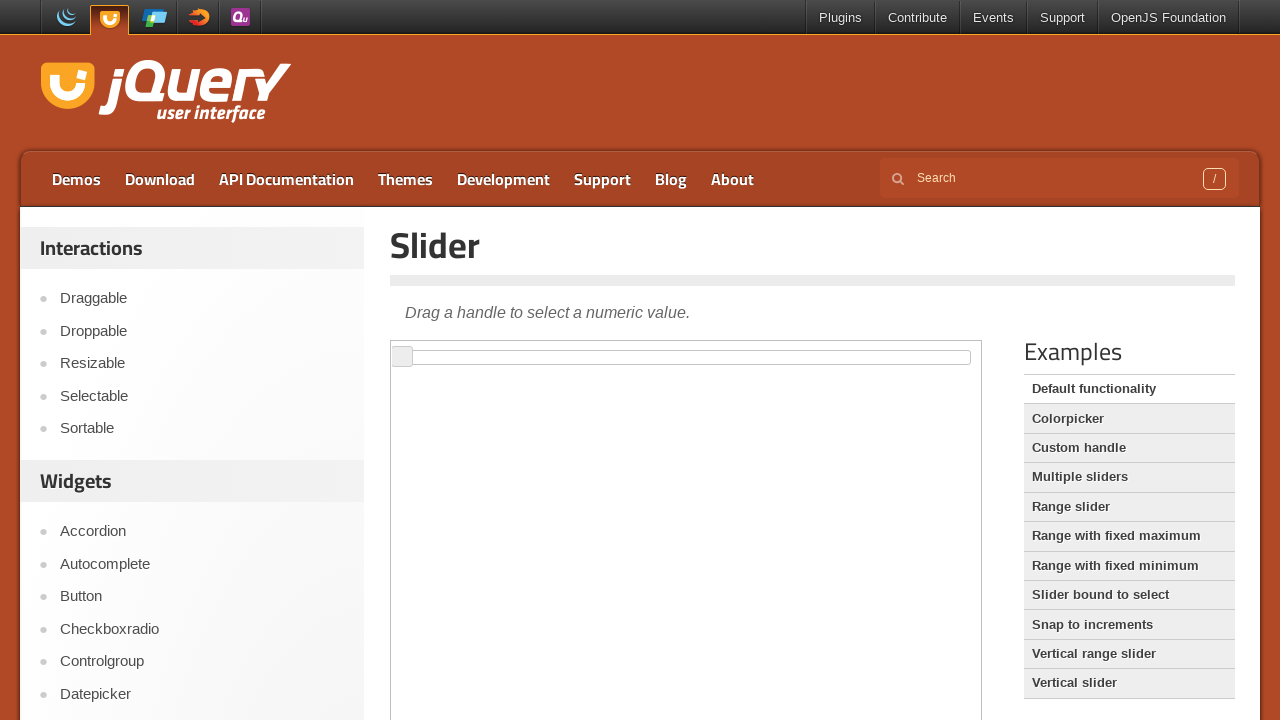

Pressed mouse button down on the slider handle at (402, 357)
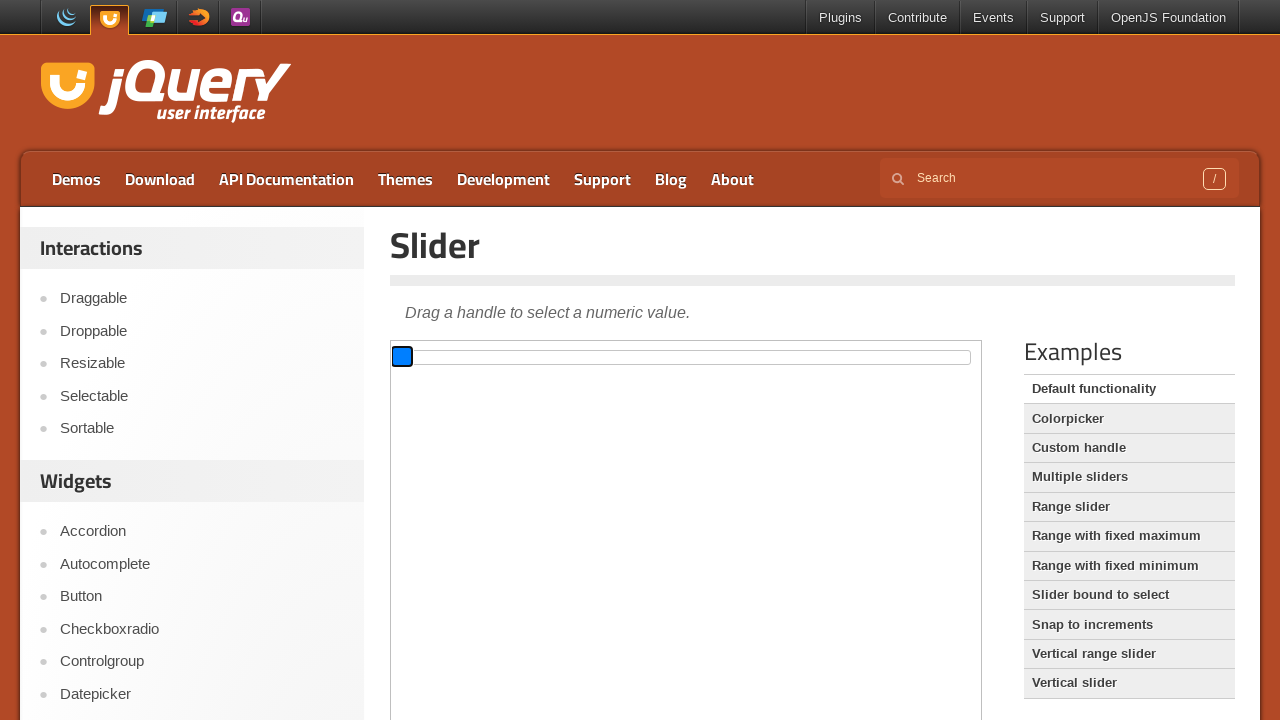

Dragged slider handle 200px to the right at (602, 357)
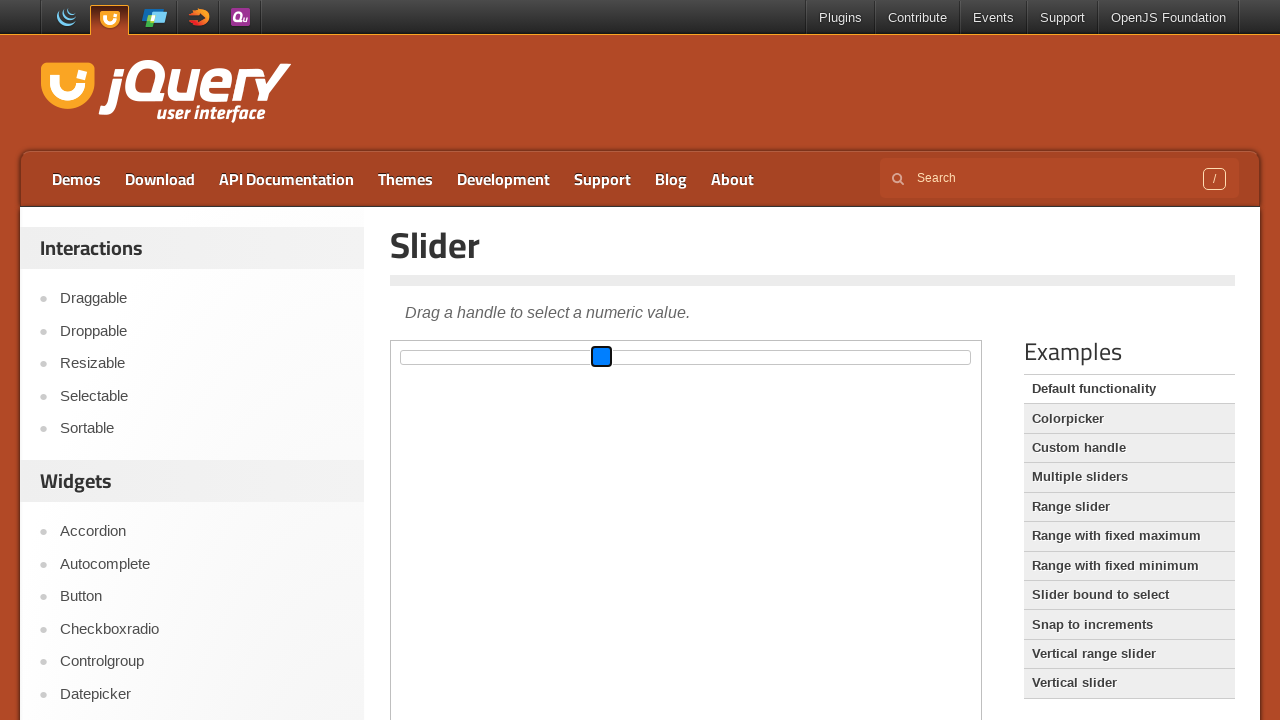

Released mouse button to complete the drag action at (602, 357)
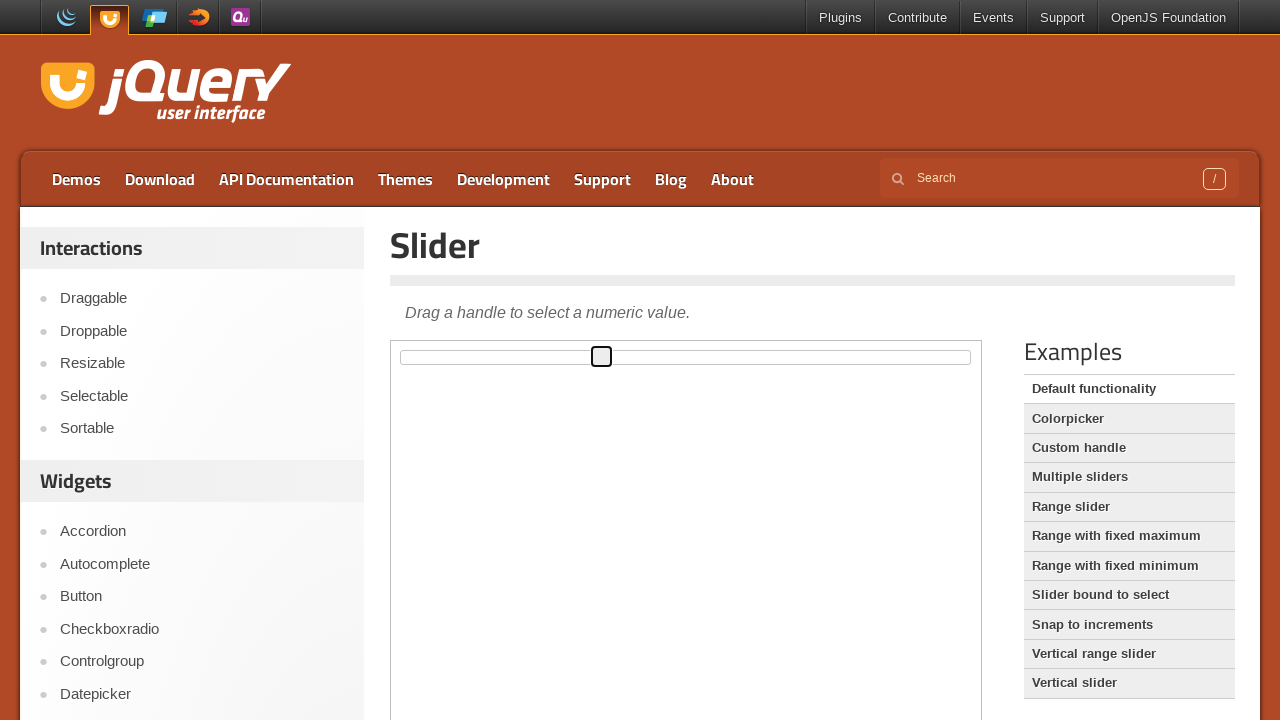

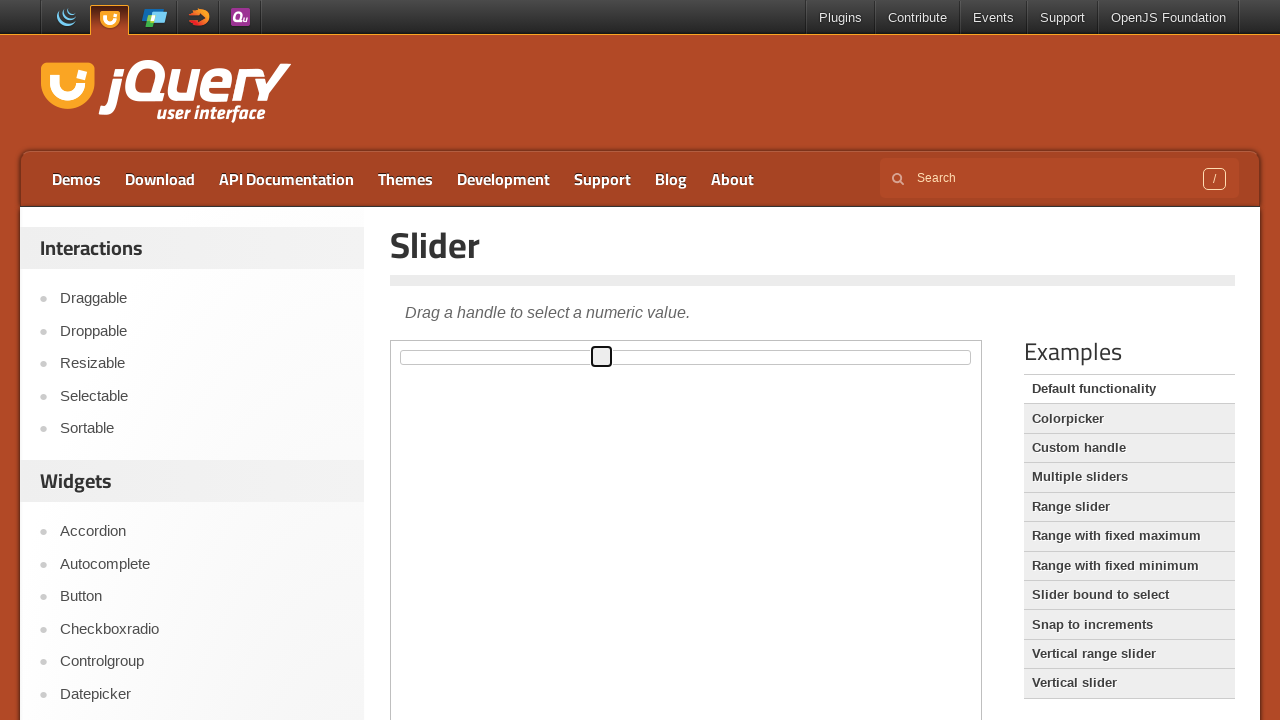